Tests window switching functionality by repeatedly opening new windows and switching back to the original window

Starting URL: https://practice.cydeo.com/windows

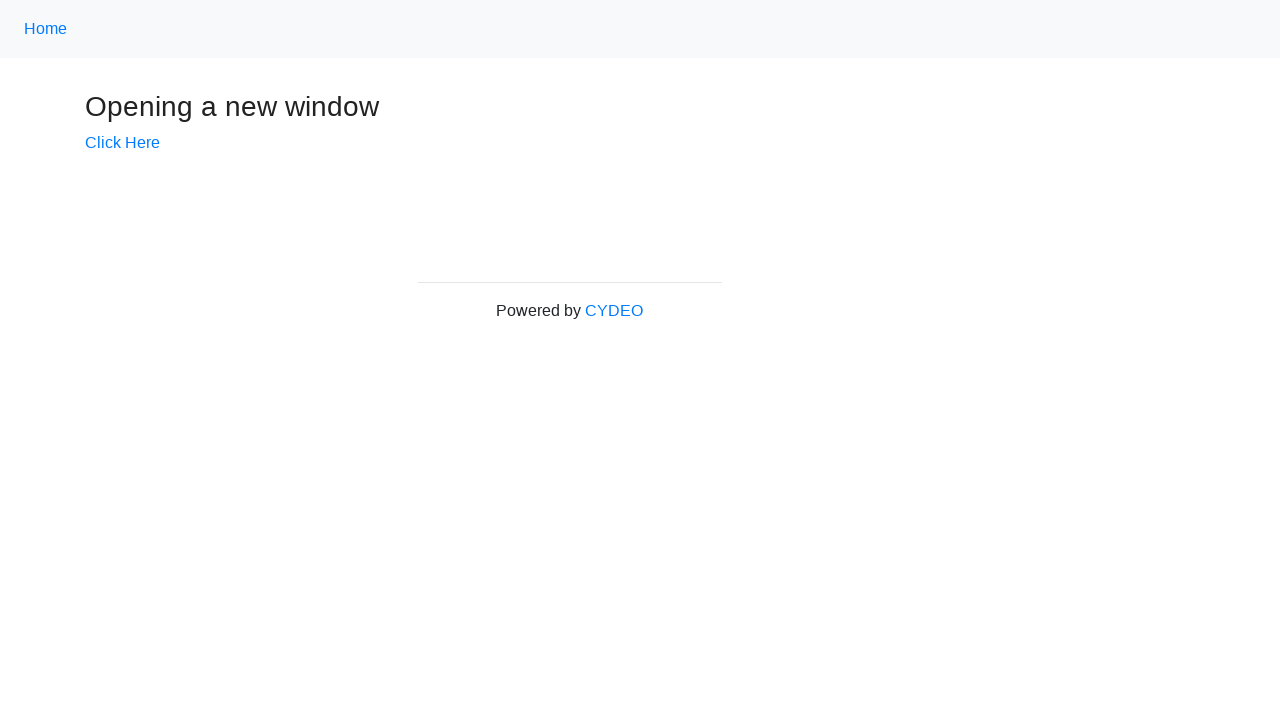

Navigated to https://practice.cydeo.com/windows
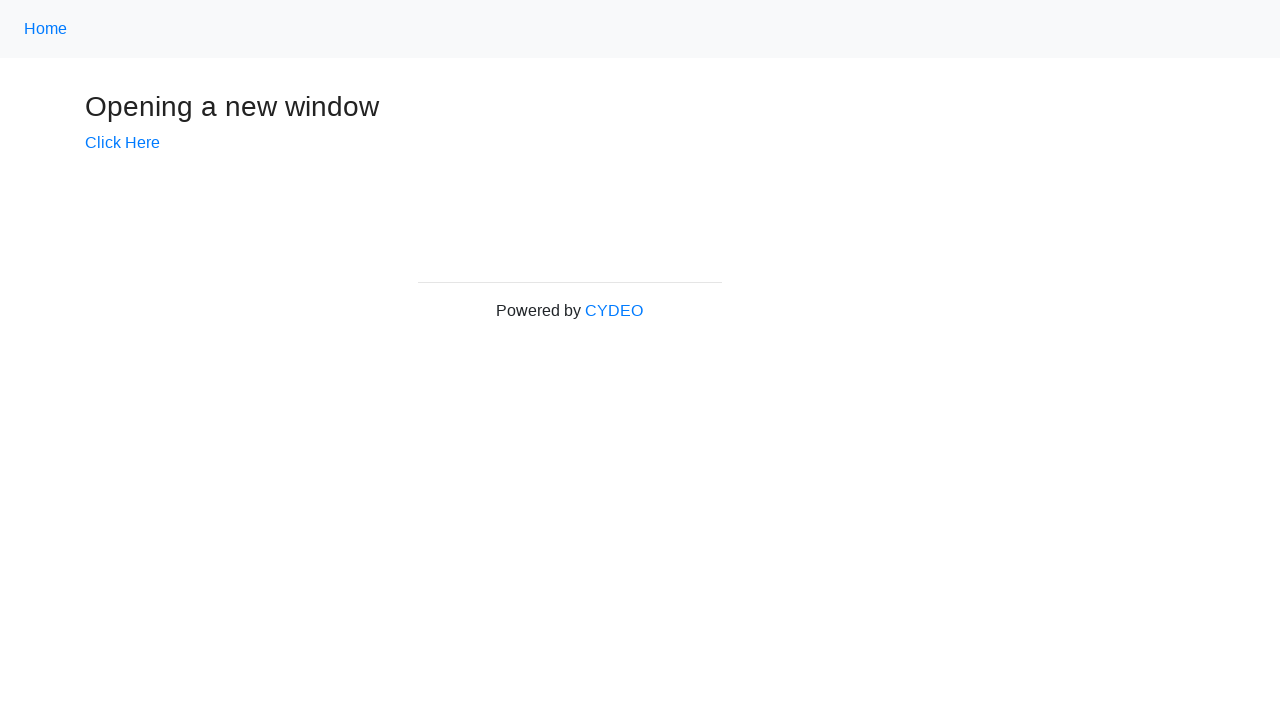

Clicked link to open new window (iteration 1) at (122, 143) on xpath=//a[@target='_blank'][1]
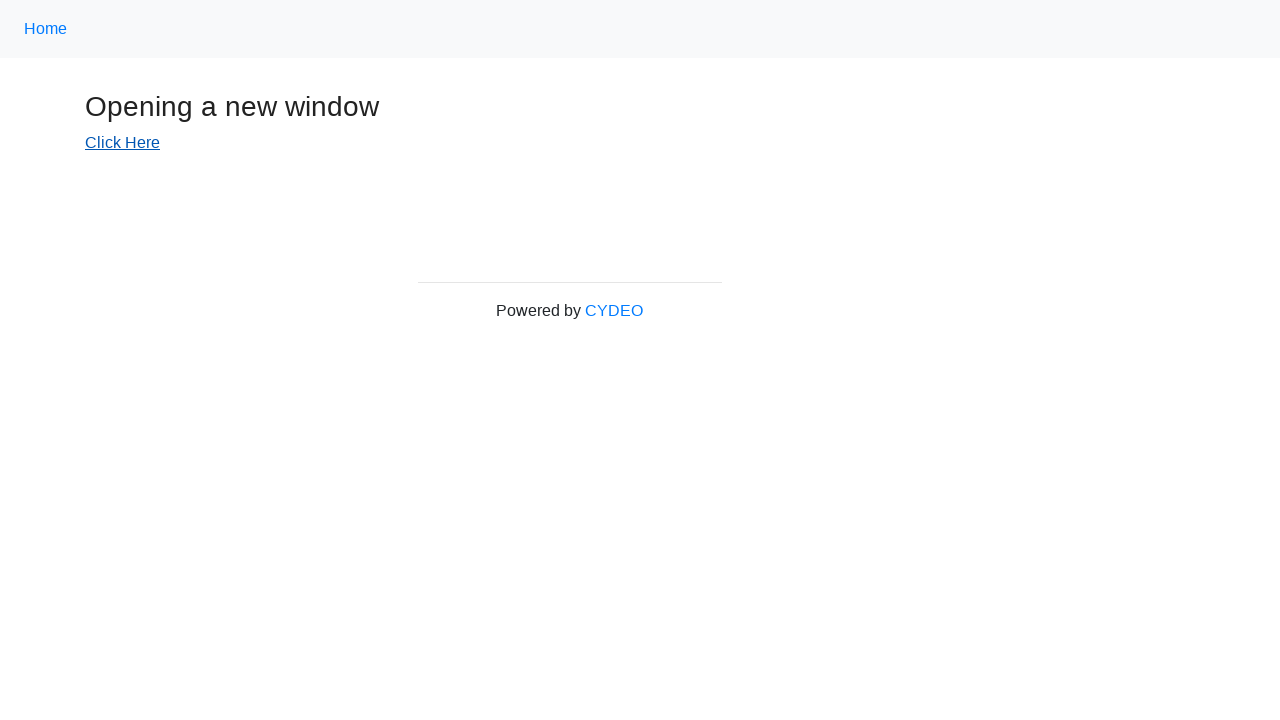

New window opened (iteration 1)
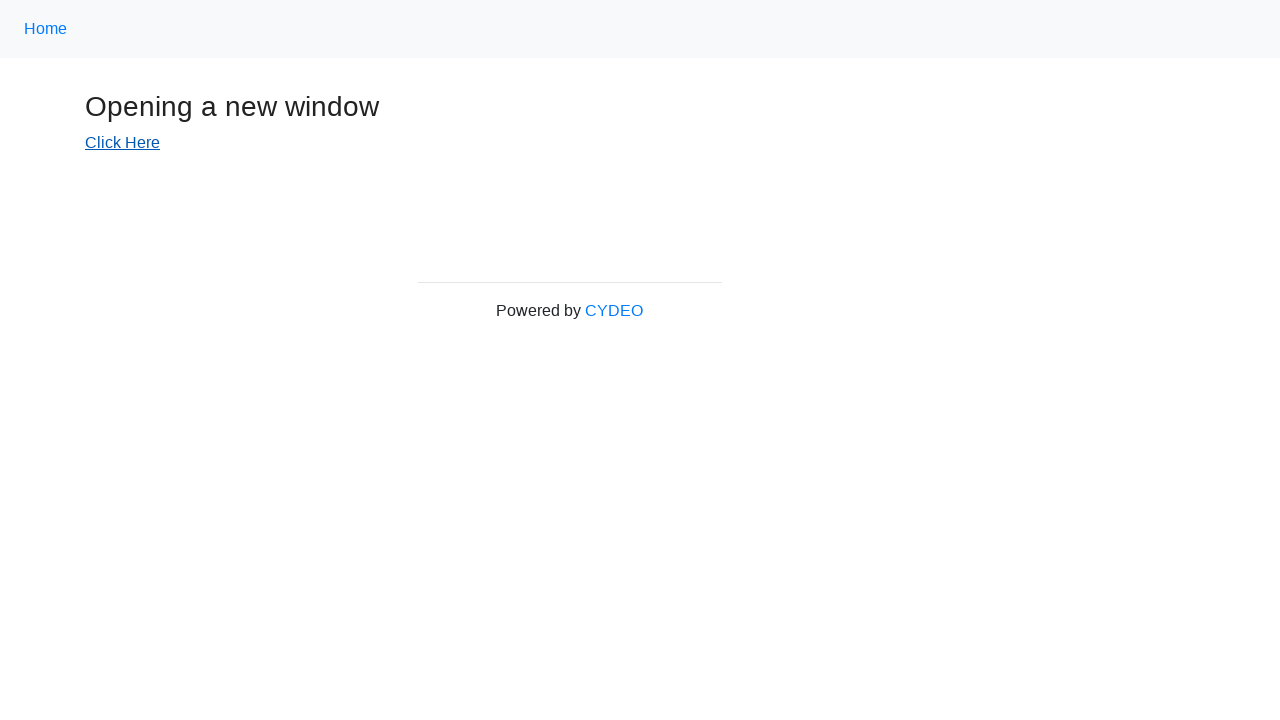

New window loaded (iteration 1)
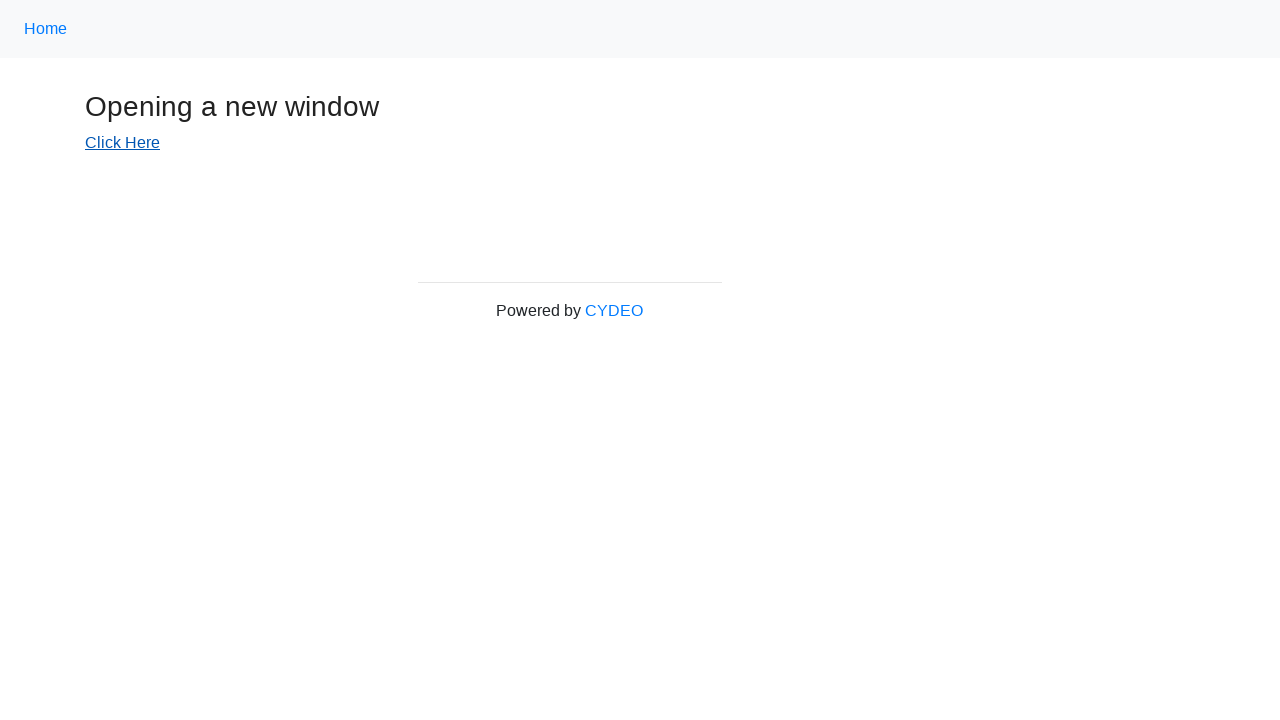

Closed new window and returned to original window (iteration 1)
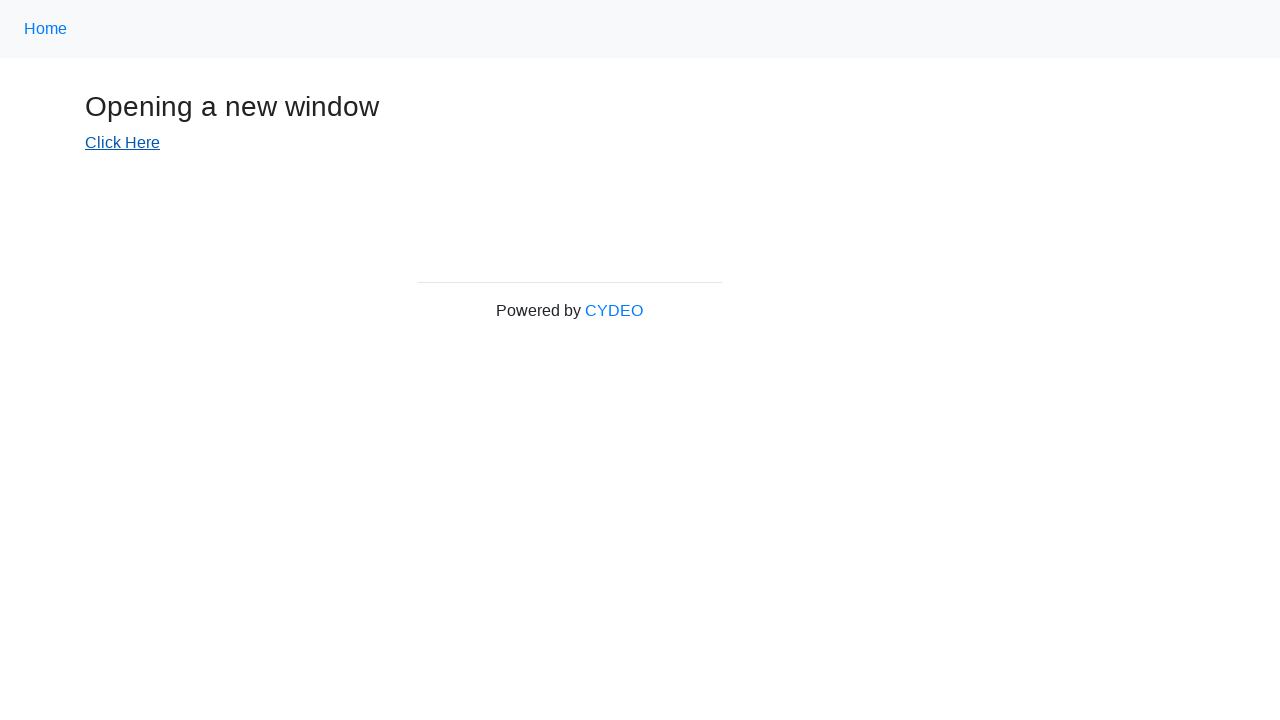

Clicked link to open new window (iteration 2) at (122, 143) on xpath=//a[@target='_blank'][1]
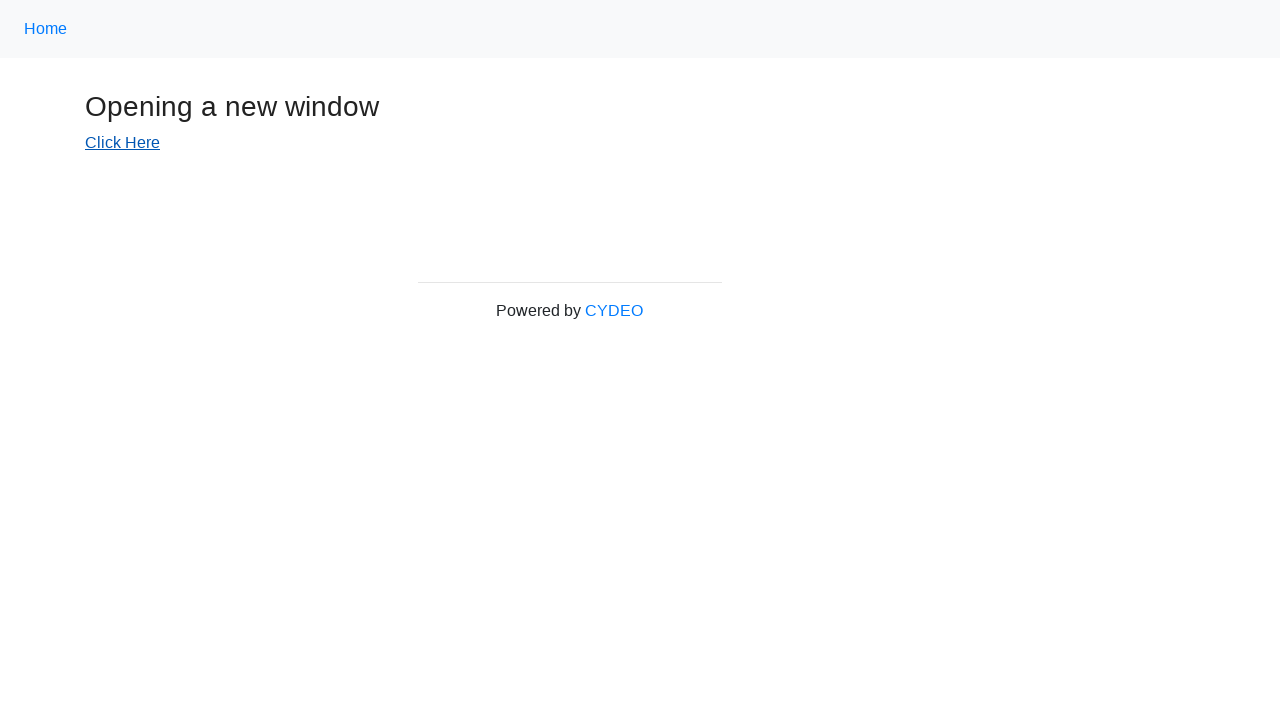

New window opened (iteration 2)
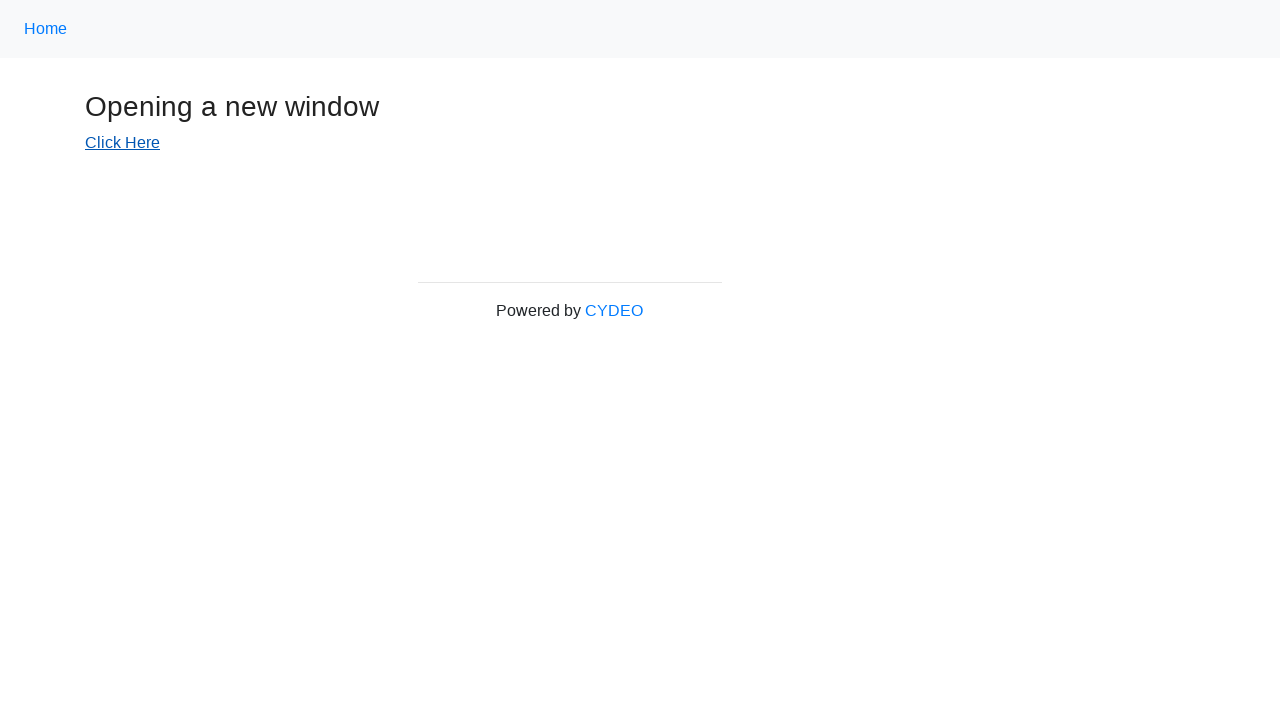

New window loaded (iteration 2)
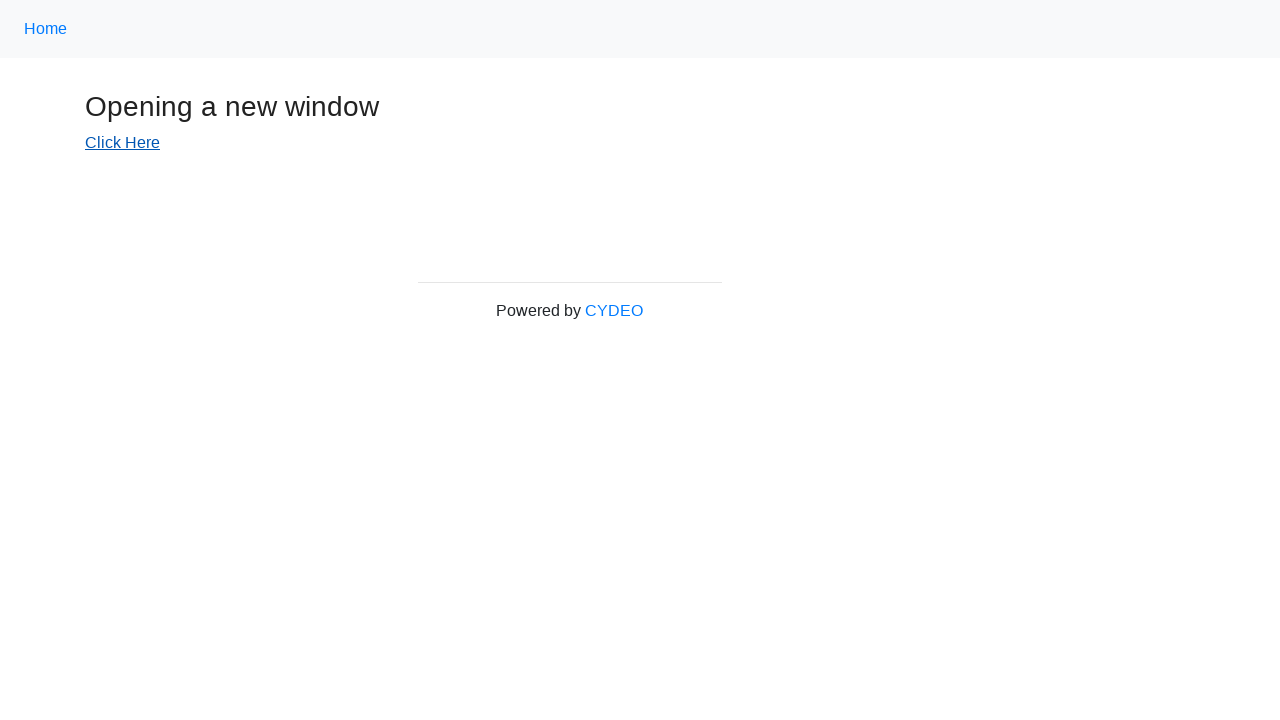

Closed new window and returned to original window (iteration 2)
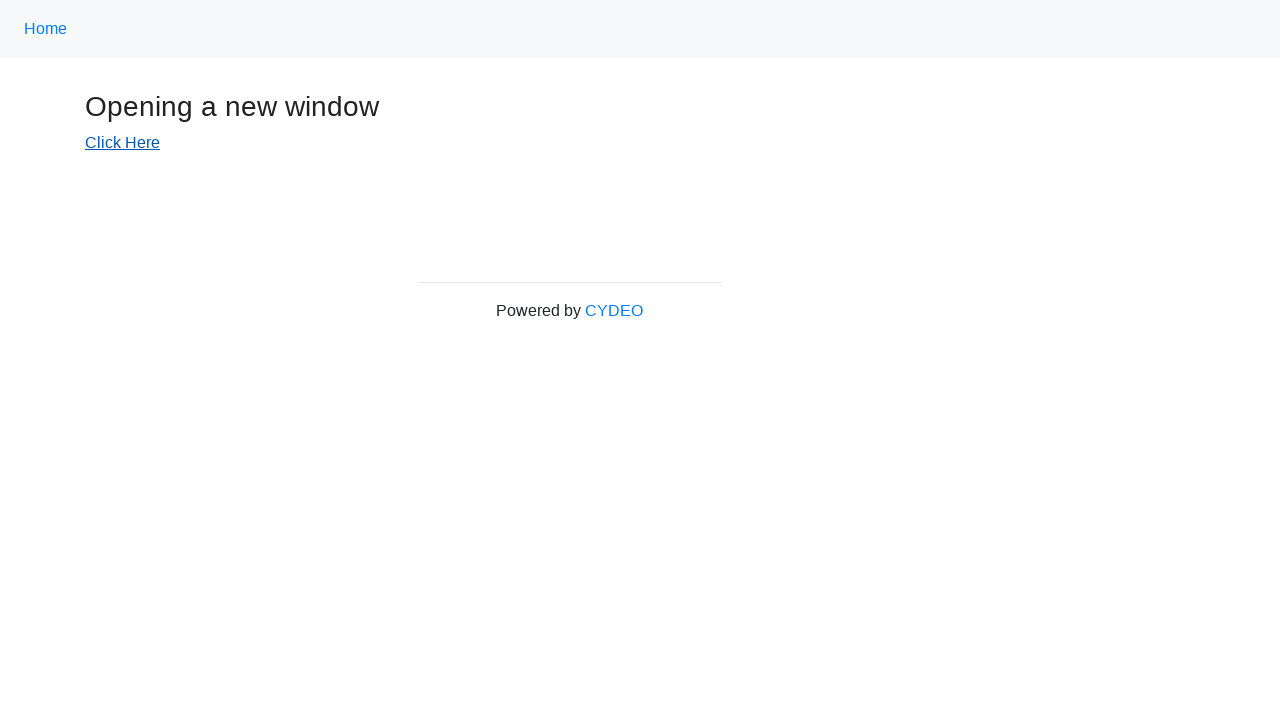

Clicked link to open new window (iteration 3) at (122, 143) on xpath=//a[@target='_blank'][1]
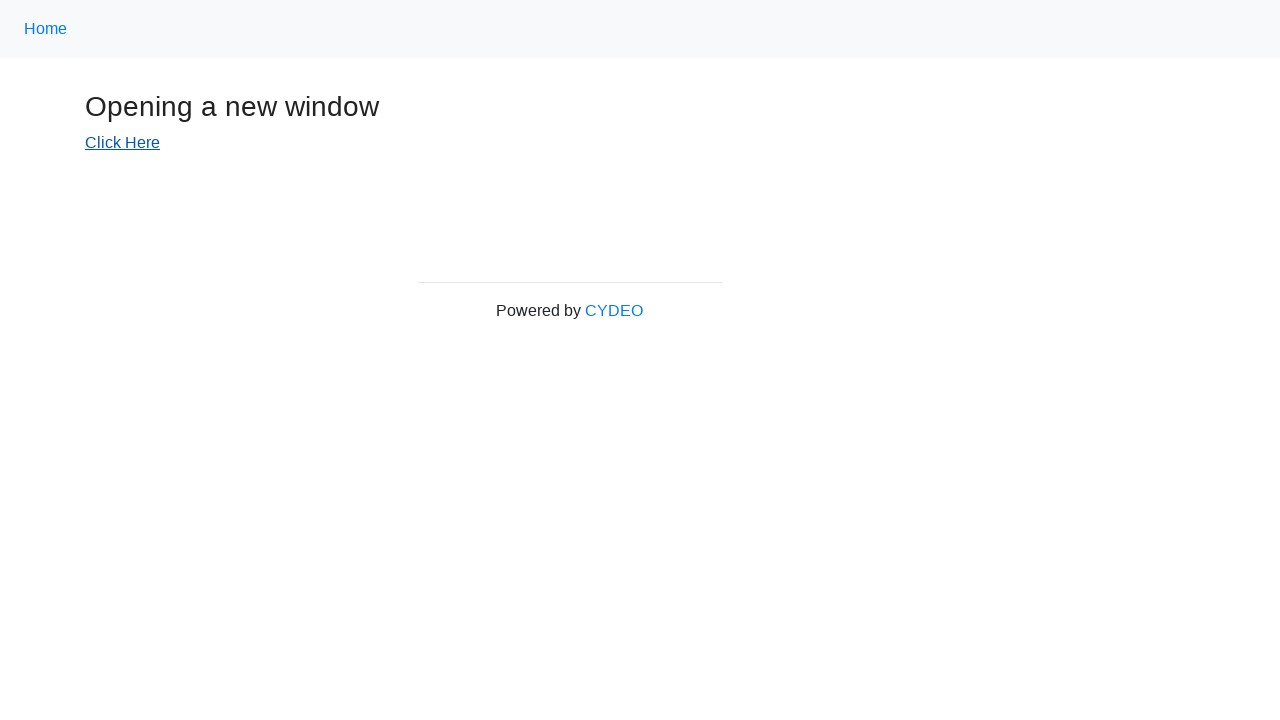

New window opened (iteration 3)
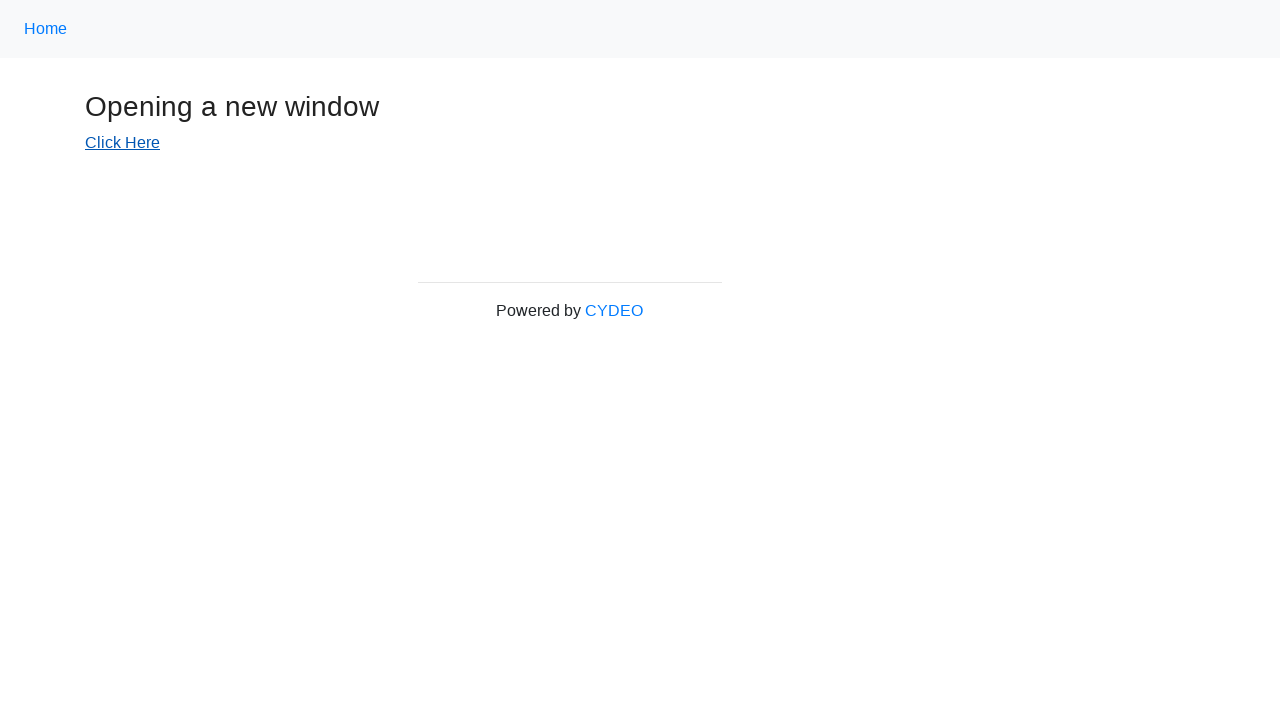

New window loaded (iteration 3)
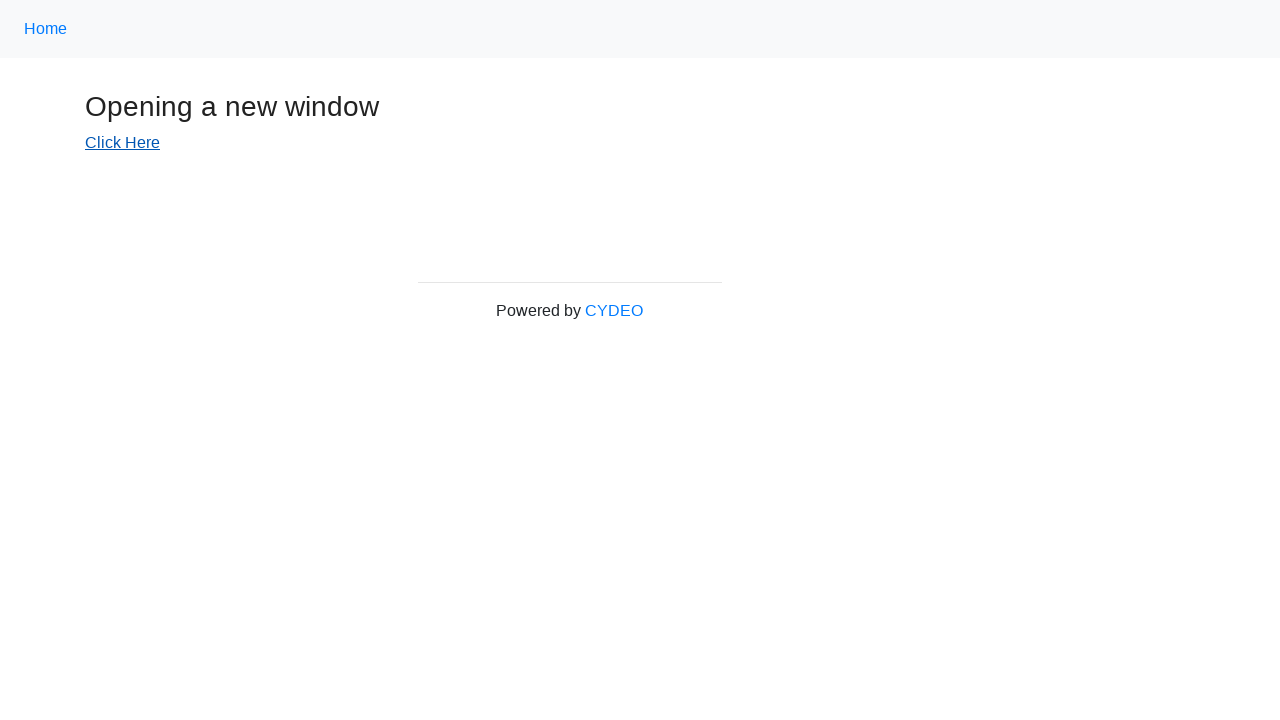

Closed new window and returned to original window (iteration 3)
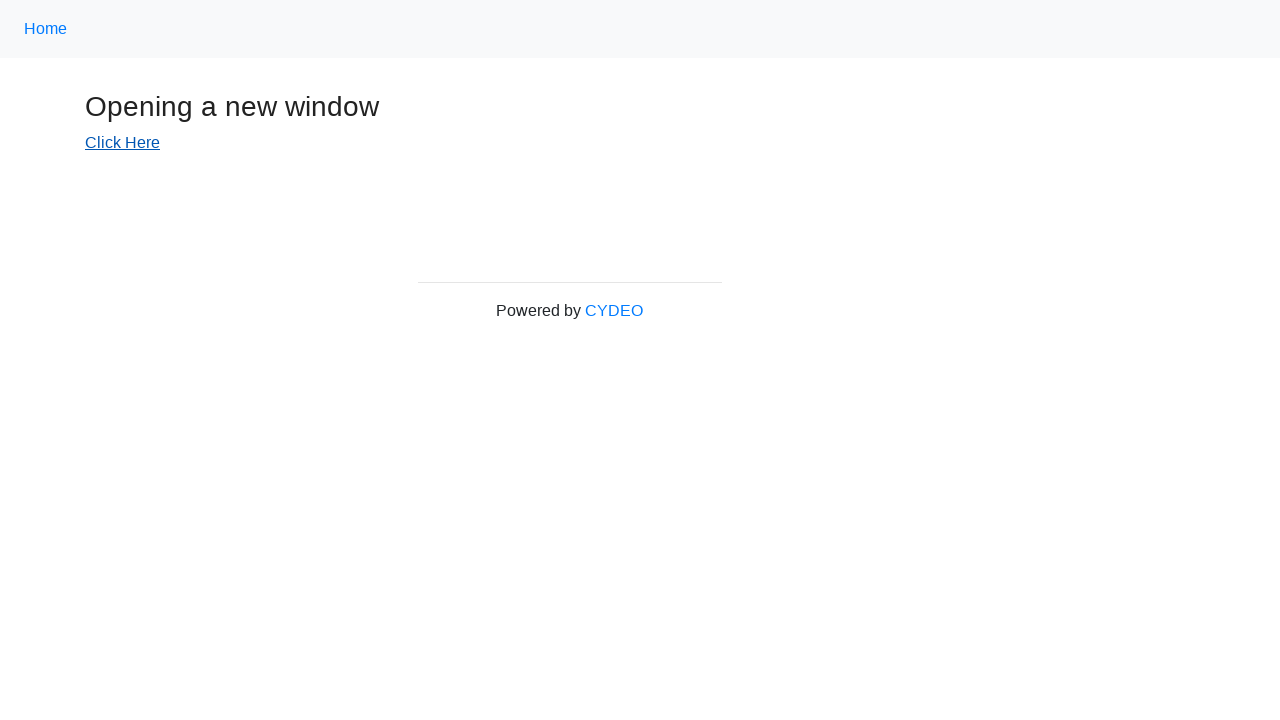

Clicked link to open new window (iteration 4) at (122, 143) on xpath=//a[@target='_blank'][1]
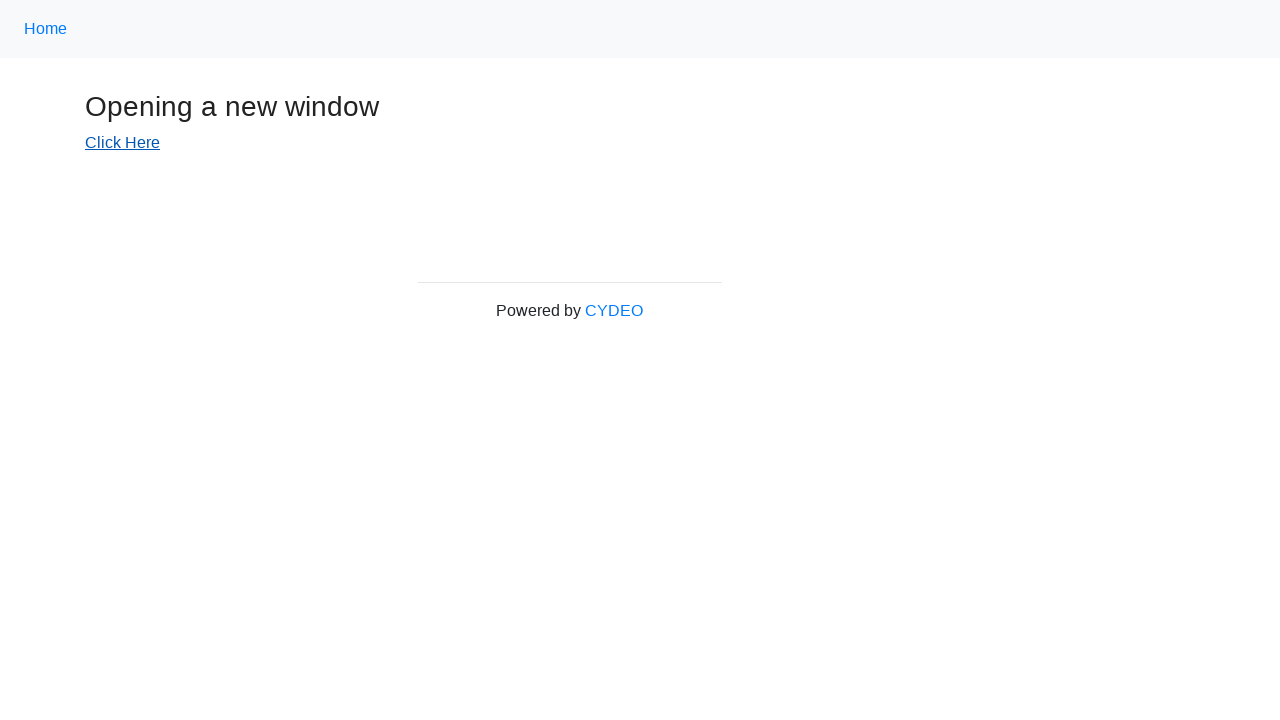

New window opened (iteration 4)
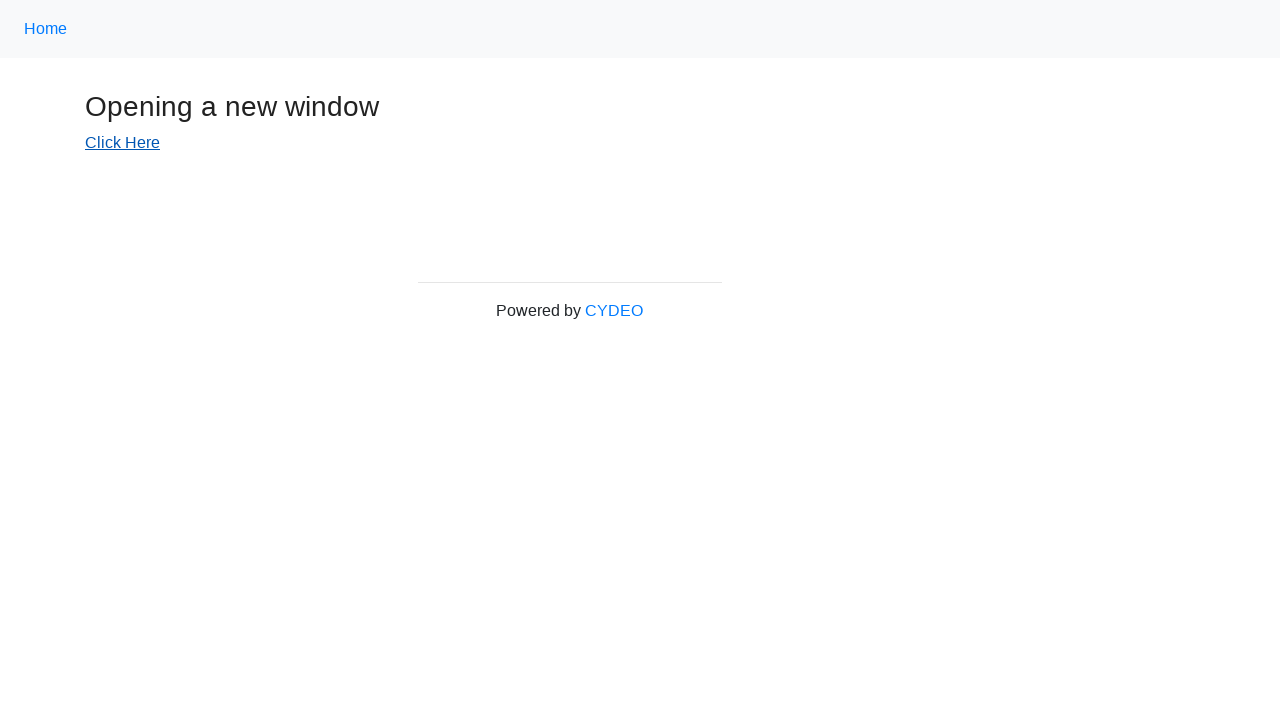

New window loaded (iteration 4)
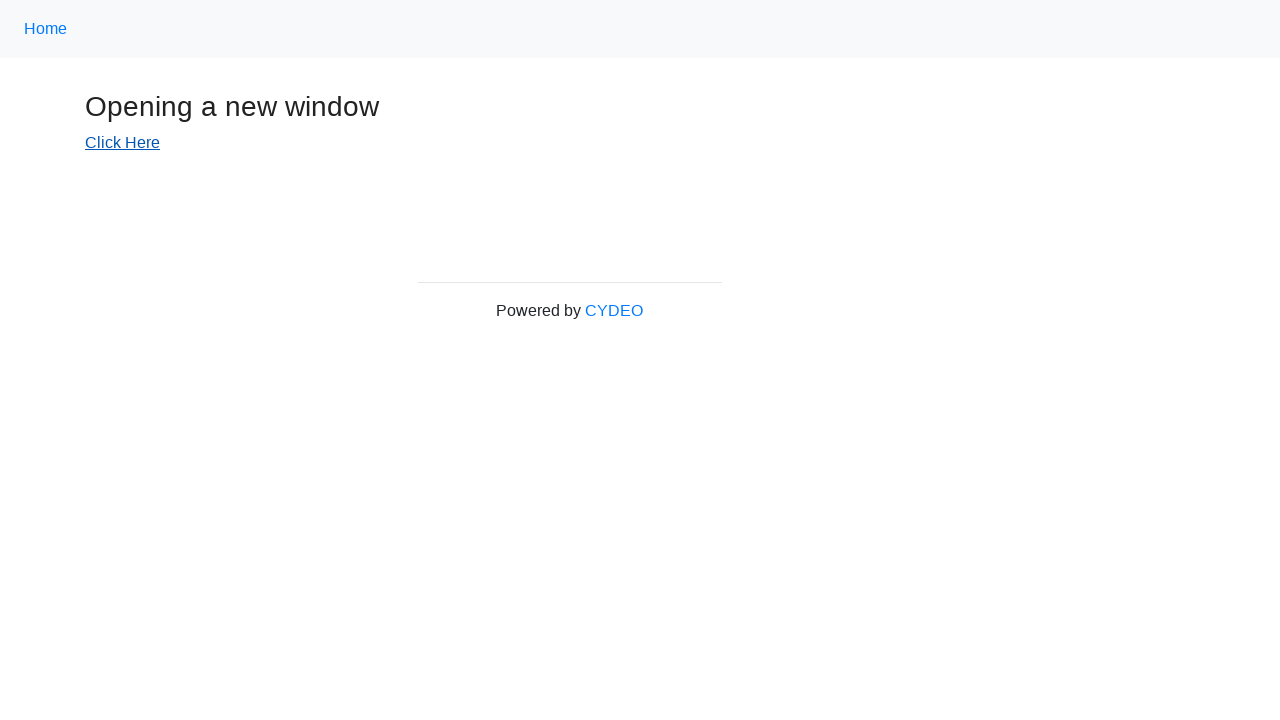

Closed new window and returned to original window (iteration 4)
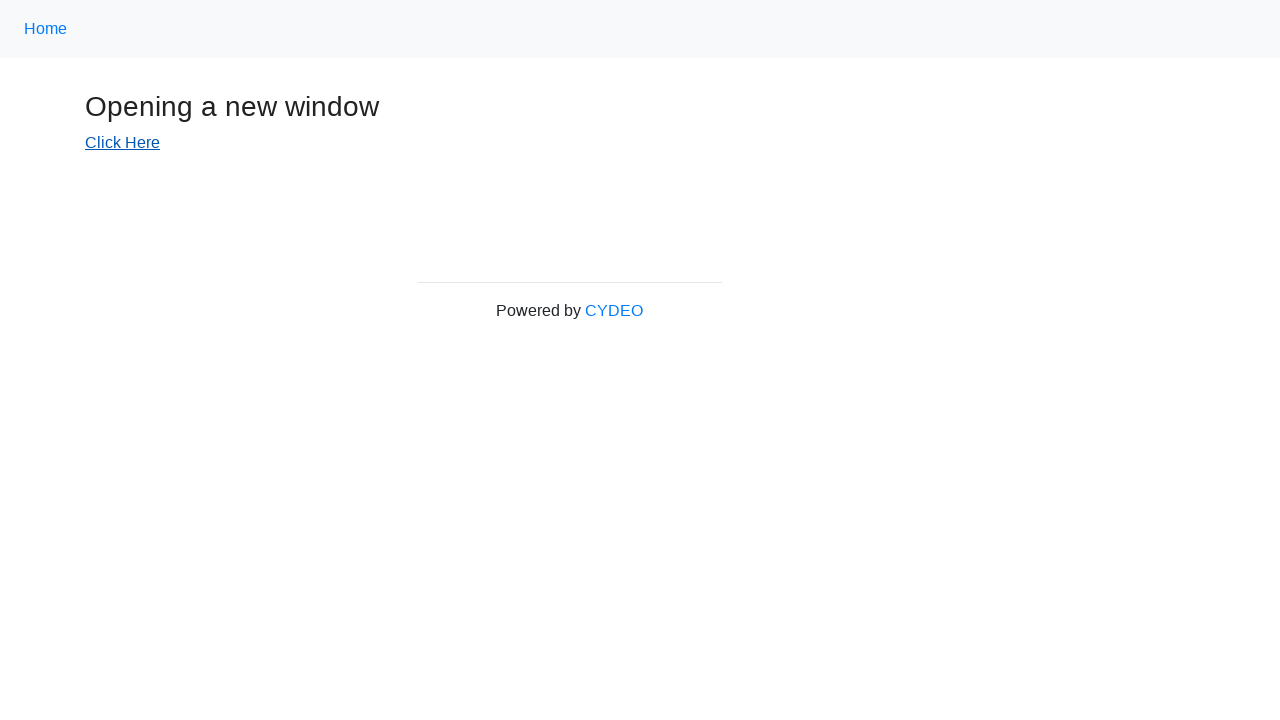

Clicked link to open new window (iteration 5) at (122, 143) on xpath=//a[@target='_blank'][1]
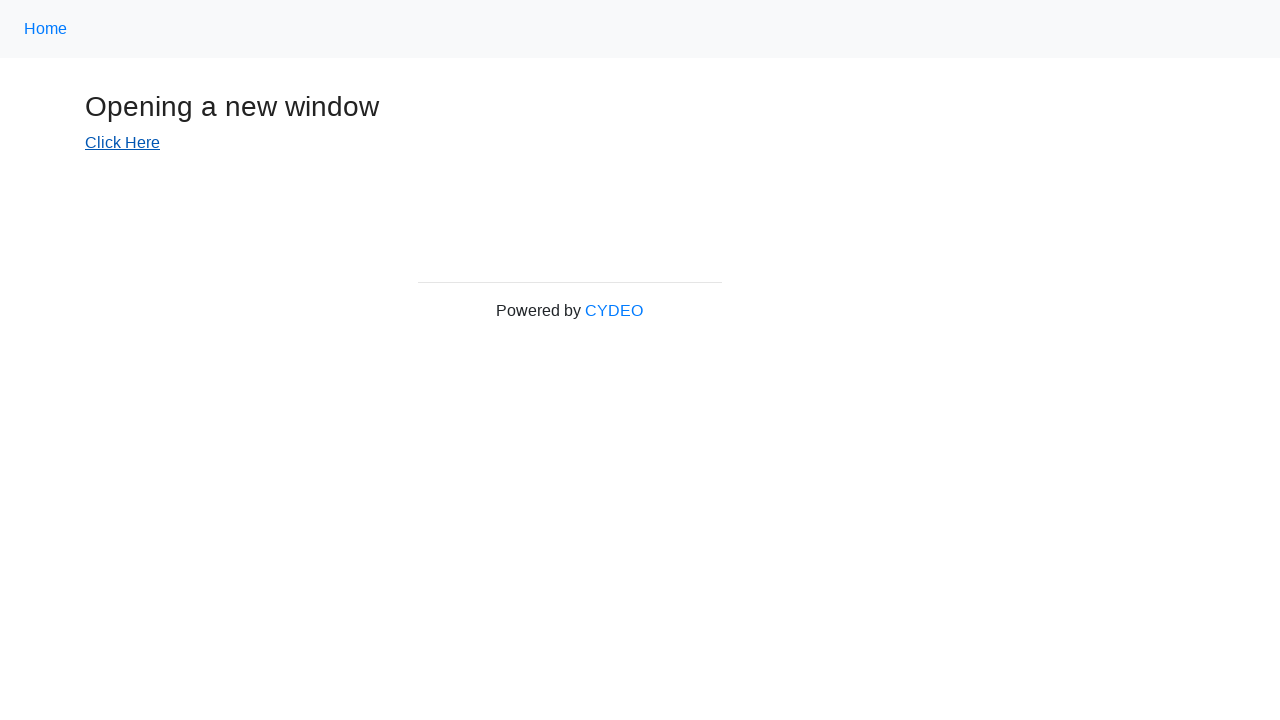

New window opened (iteration 5)
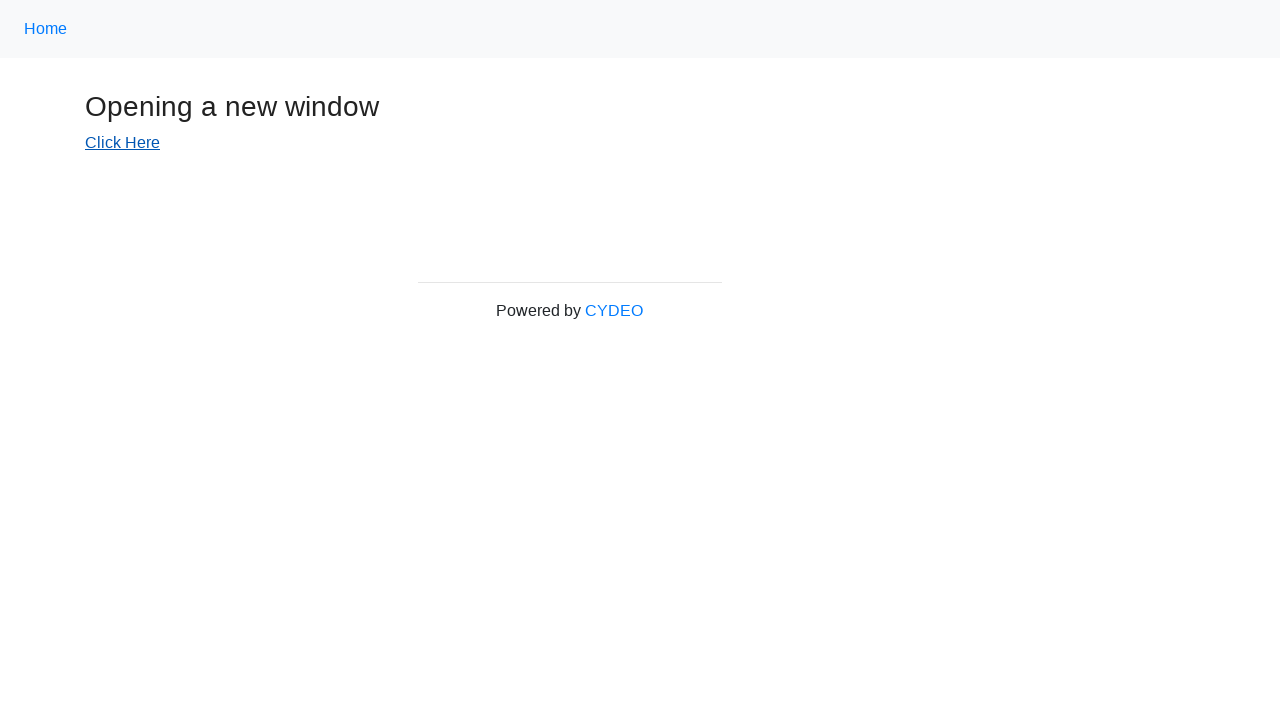

New window loaded (iteration 5)
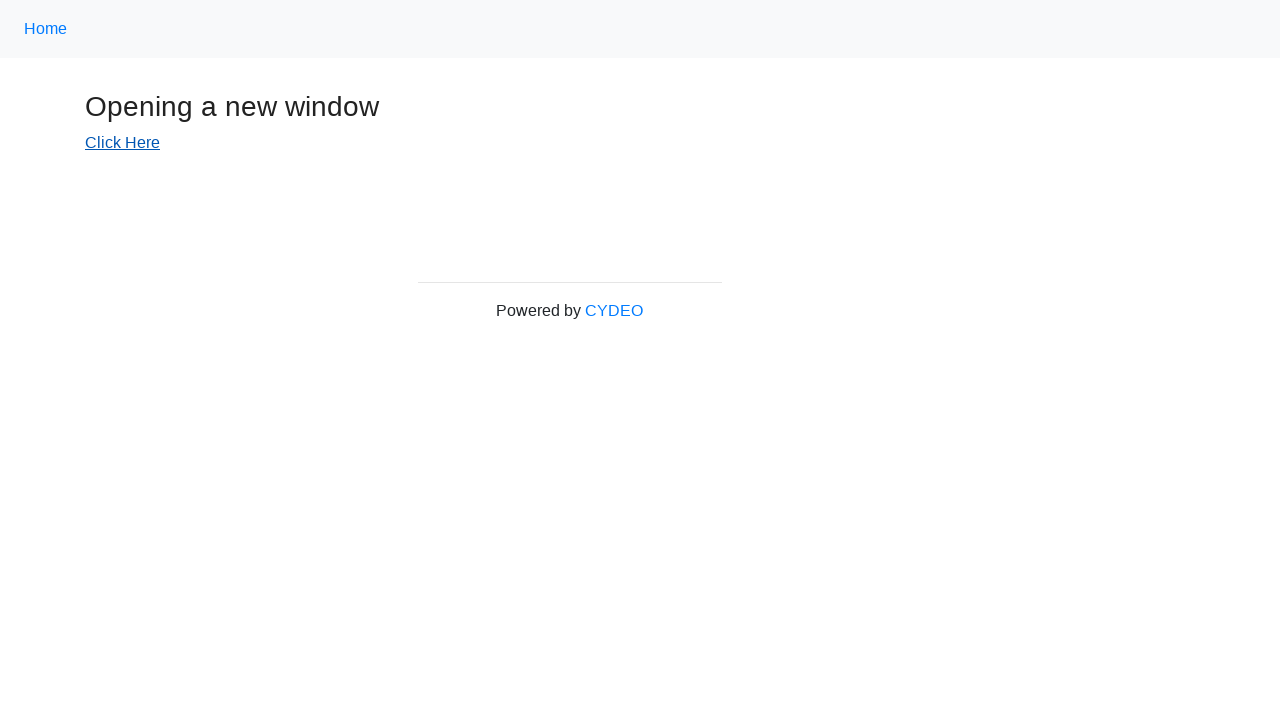

Closed new window and returned to original window (iteration 5)
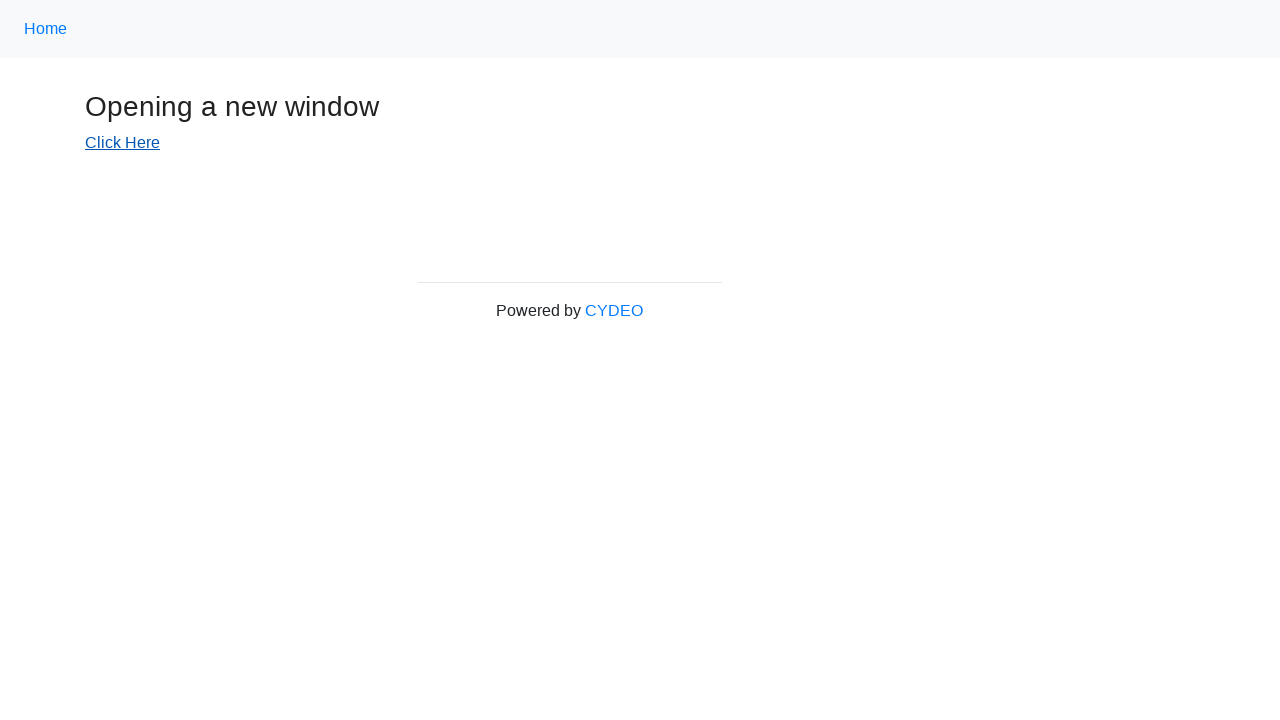

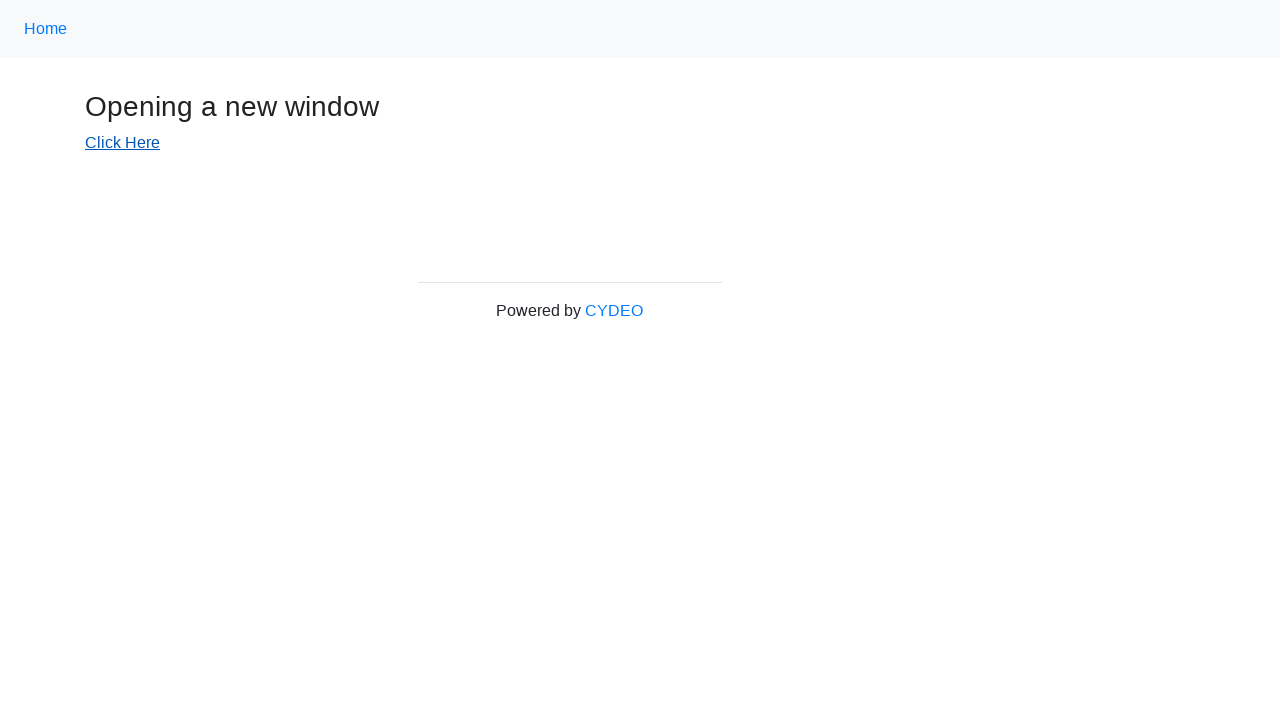